Tests alert handling by clicking a button that triggers an alert, accepting it, then verifying a second alert's text and accepting it, finally confirming navigation to the alerted page

Starting URL: https://kristinek.github.io/site/examples/alerts_popups

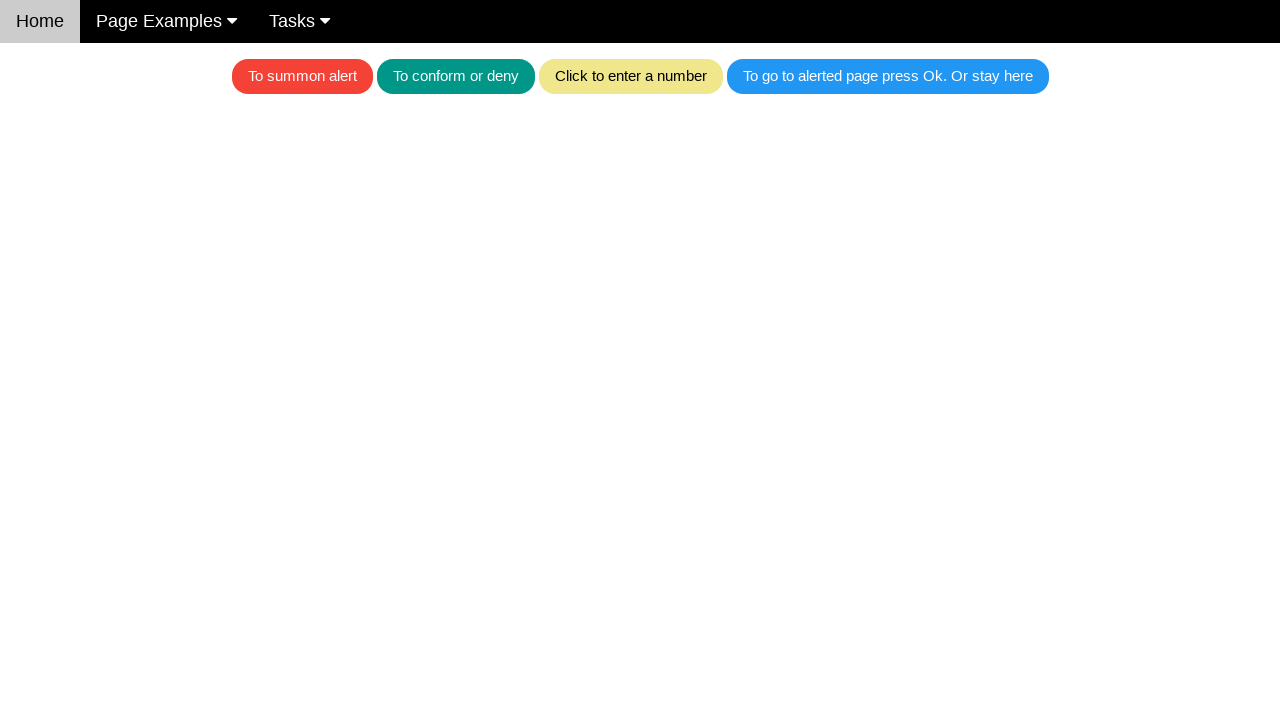

Clicked button to trigger first alert at (888, 76) on .w3-blue
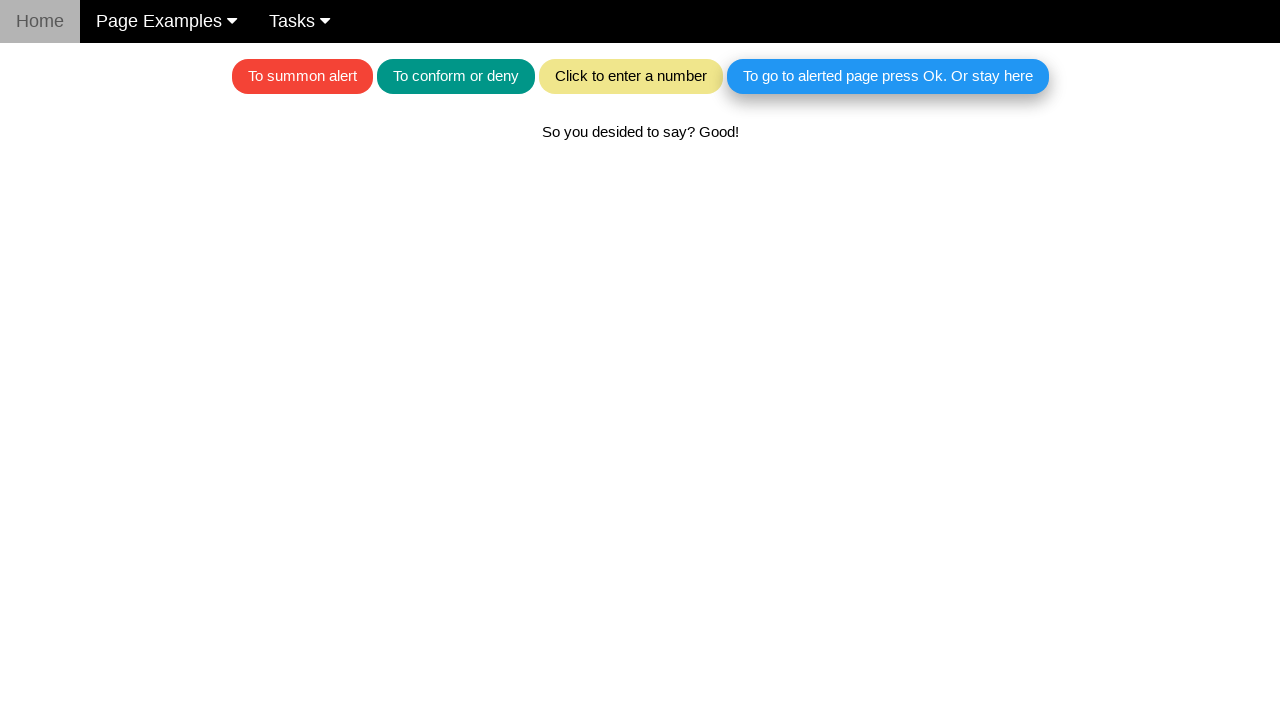

Set up dialog handler to accept alerts
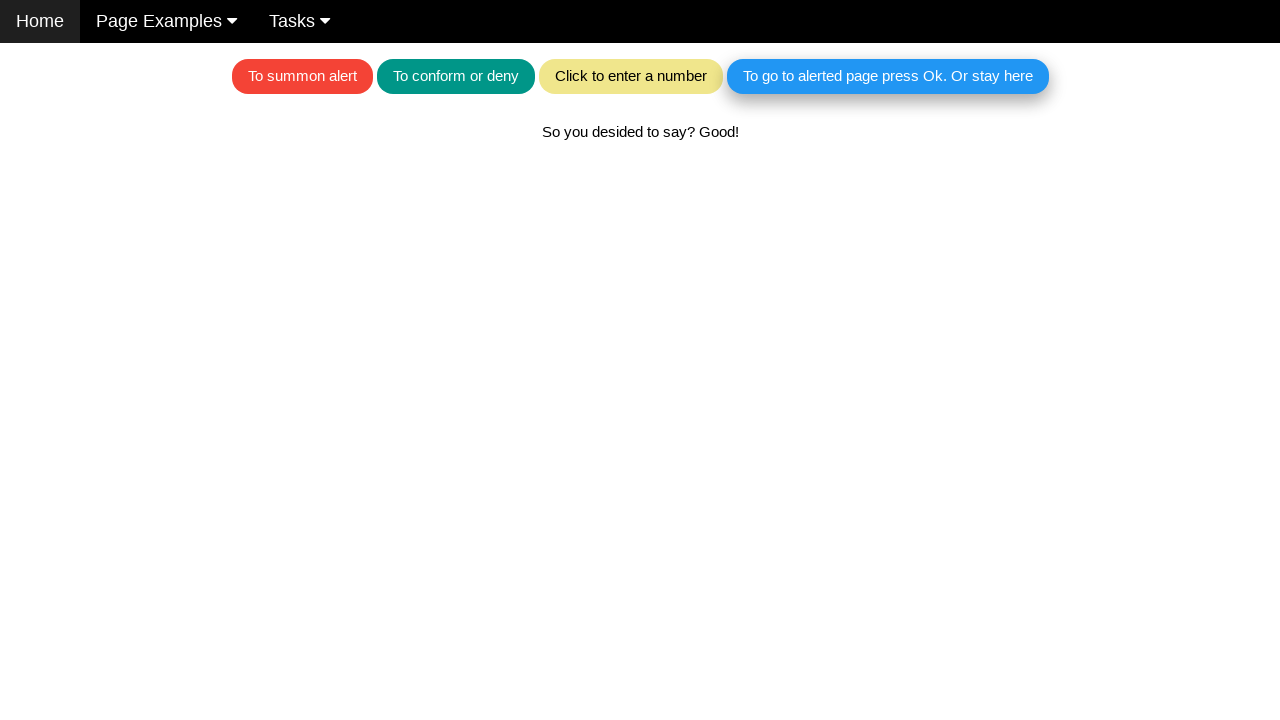

Clicked button to trigger second alert at (888, 76) on .w3-blue
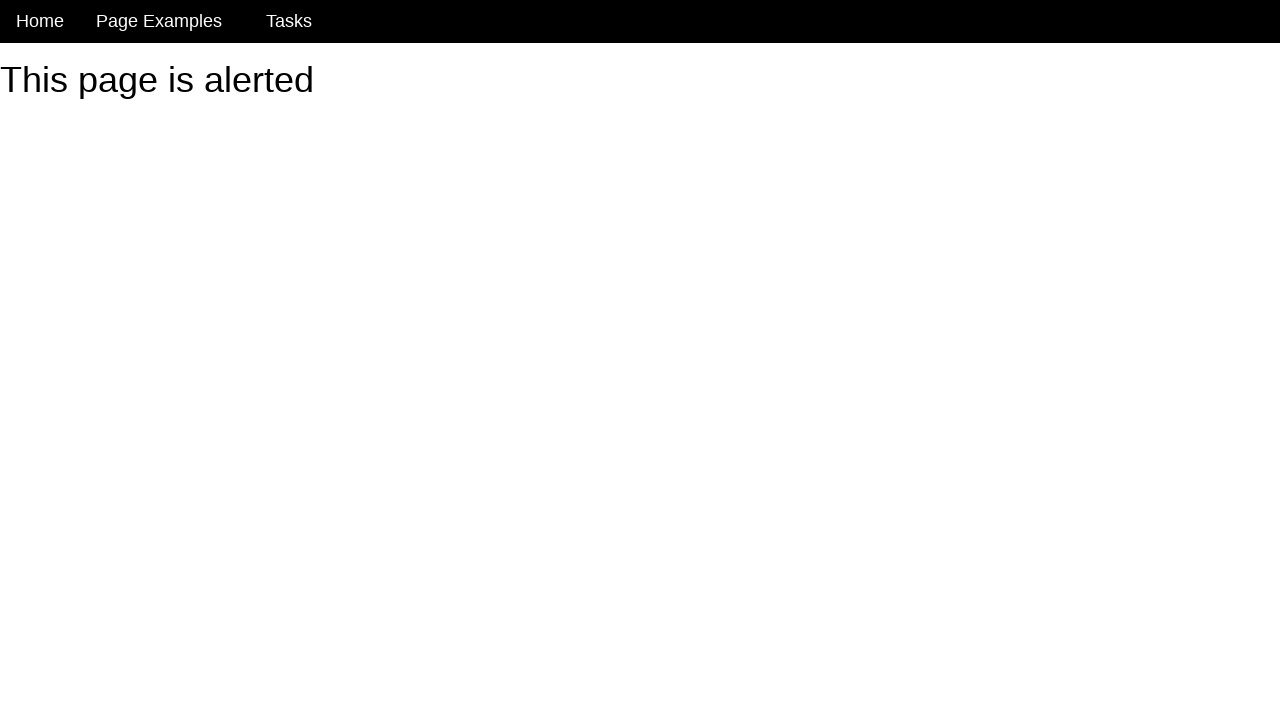

Set up one-time dialog handler for next alert
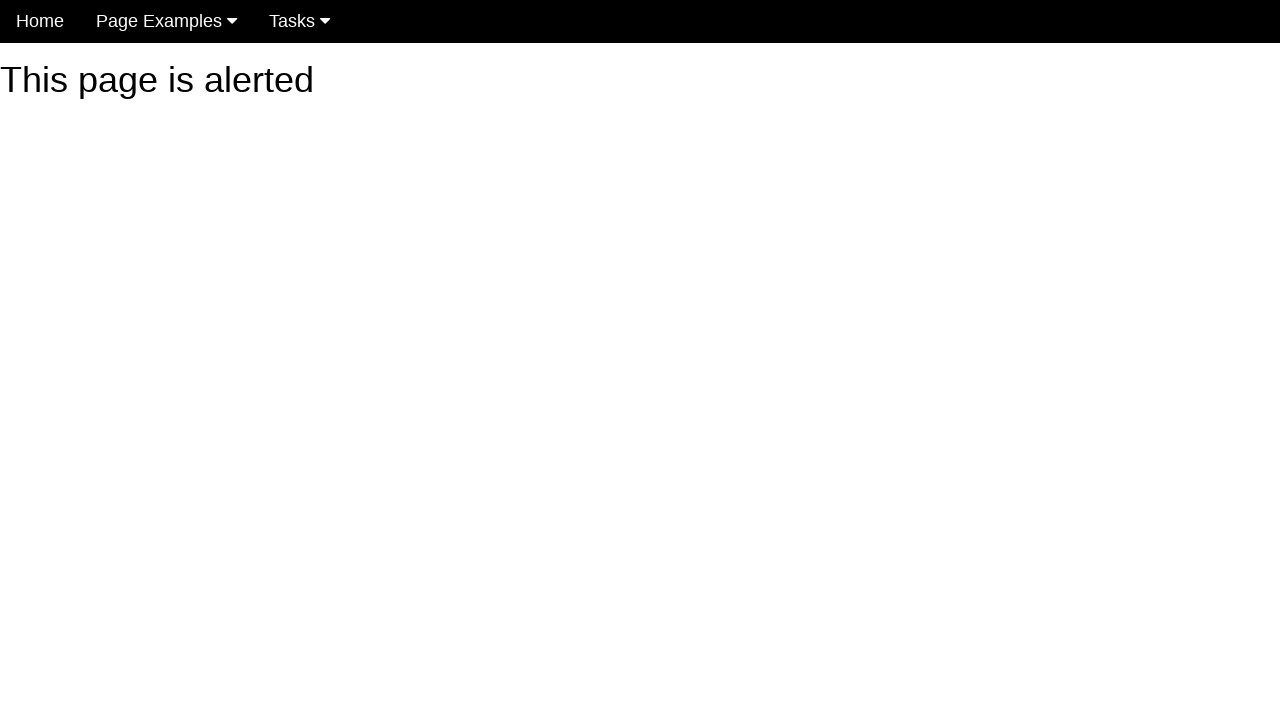

Navigated to alerted page after accepting alerts
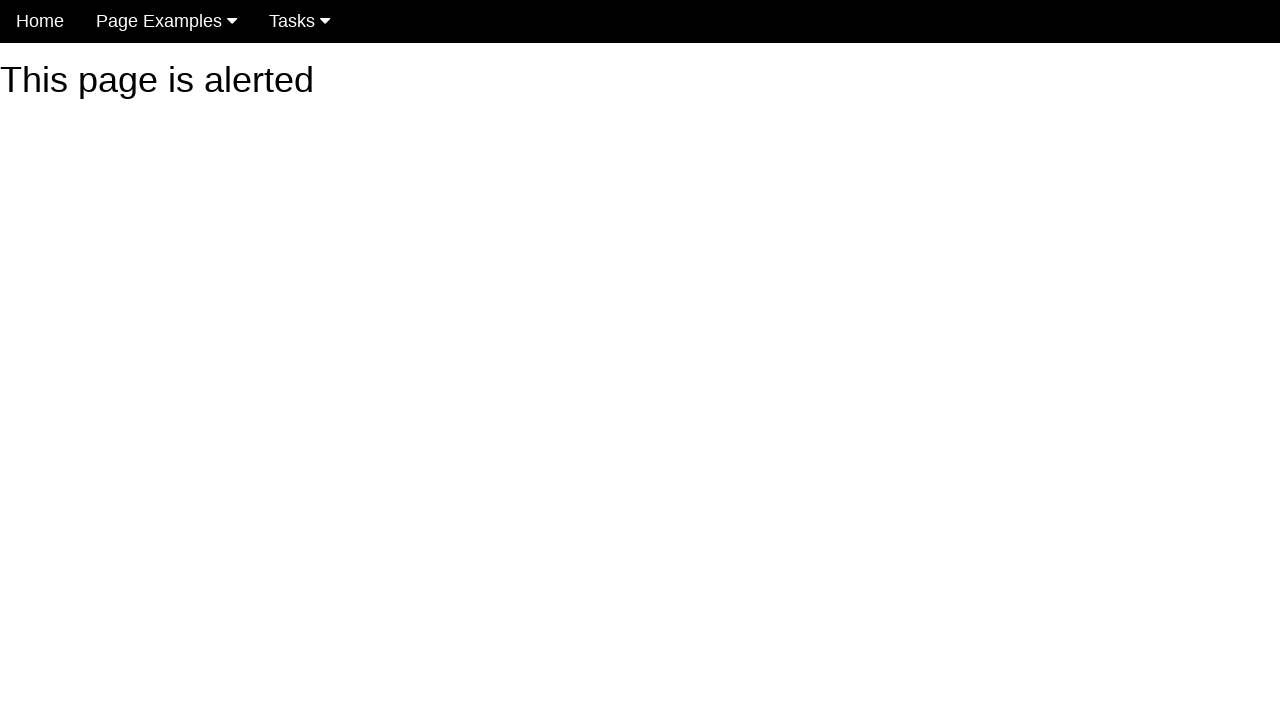

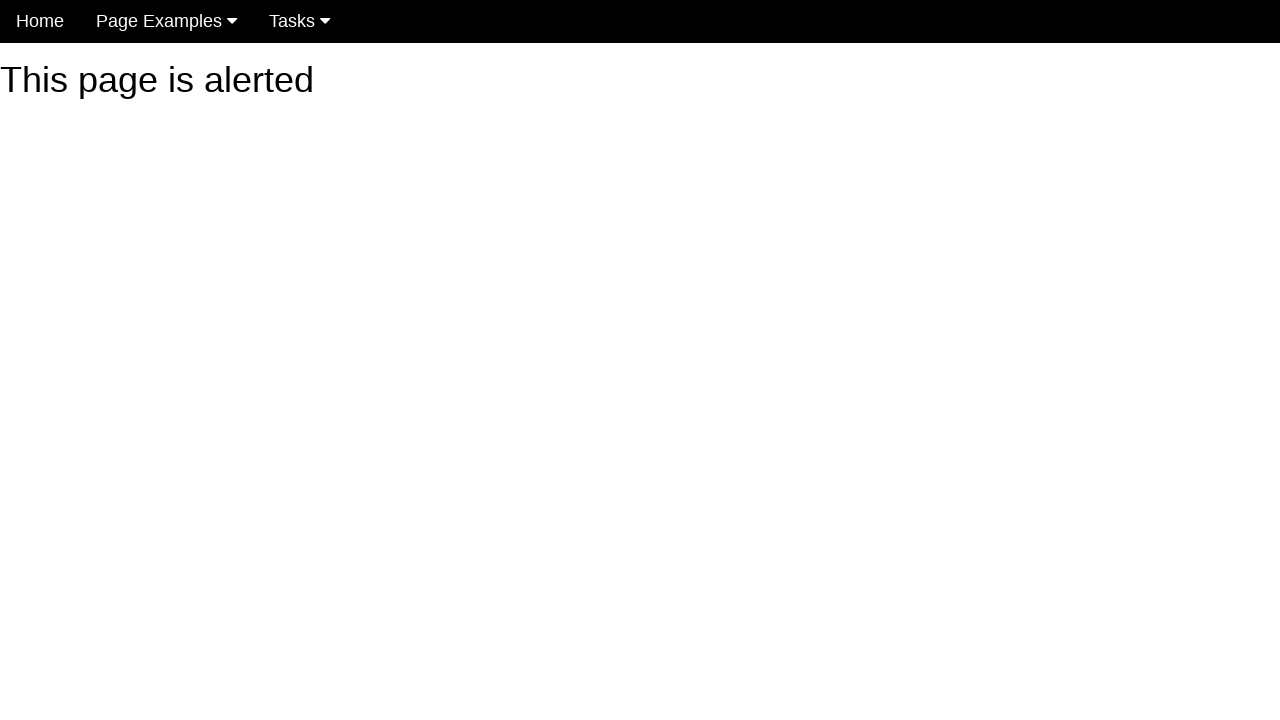